Tests that the complete all checkbox updates its state when individual items are completed or cleared

Starting URL: https://demo.playwright.dev/todomvc

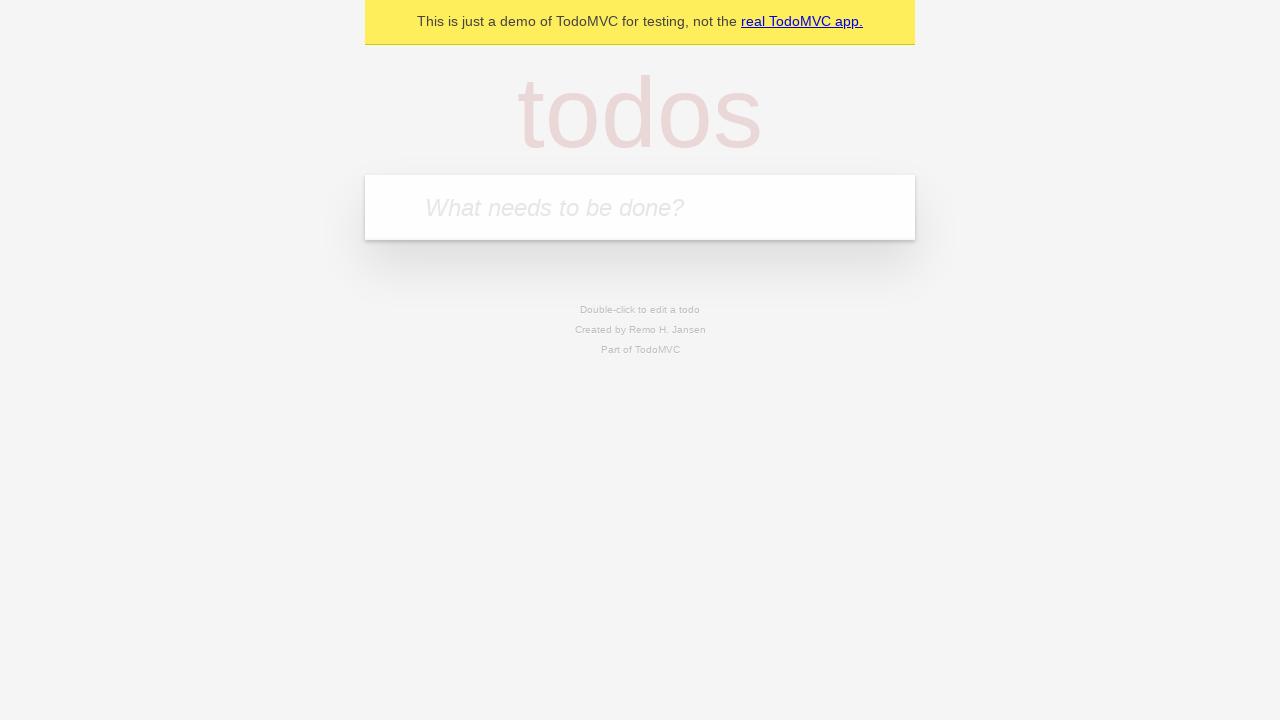

Filled todo input with 'buy some cheese' on internal:attr=[placeholder="What needs to be done?"i]
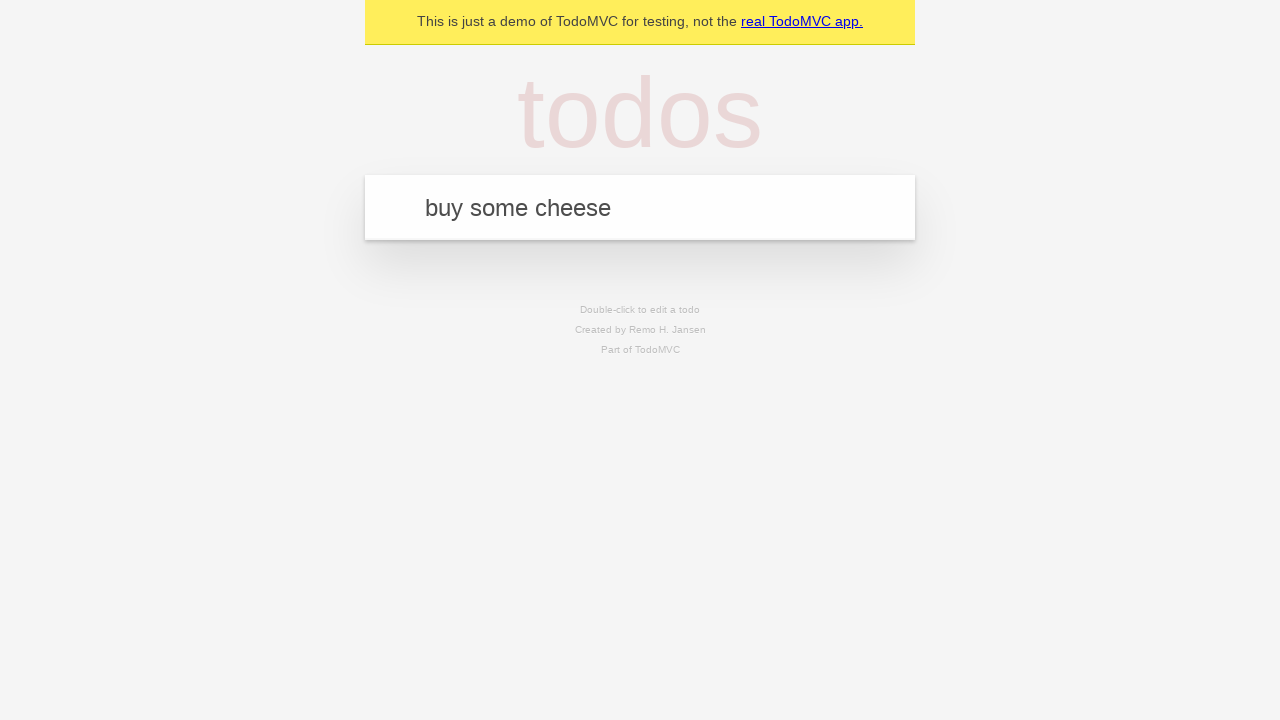

Pressed Enter to add first todo on internal:attr=[placeholder="What needs to be done?"i]
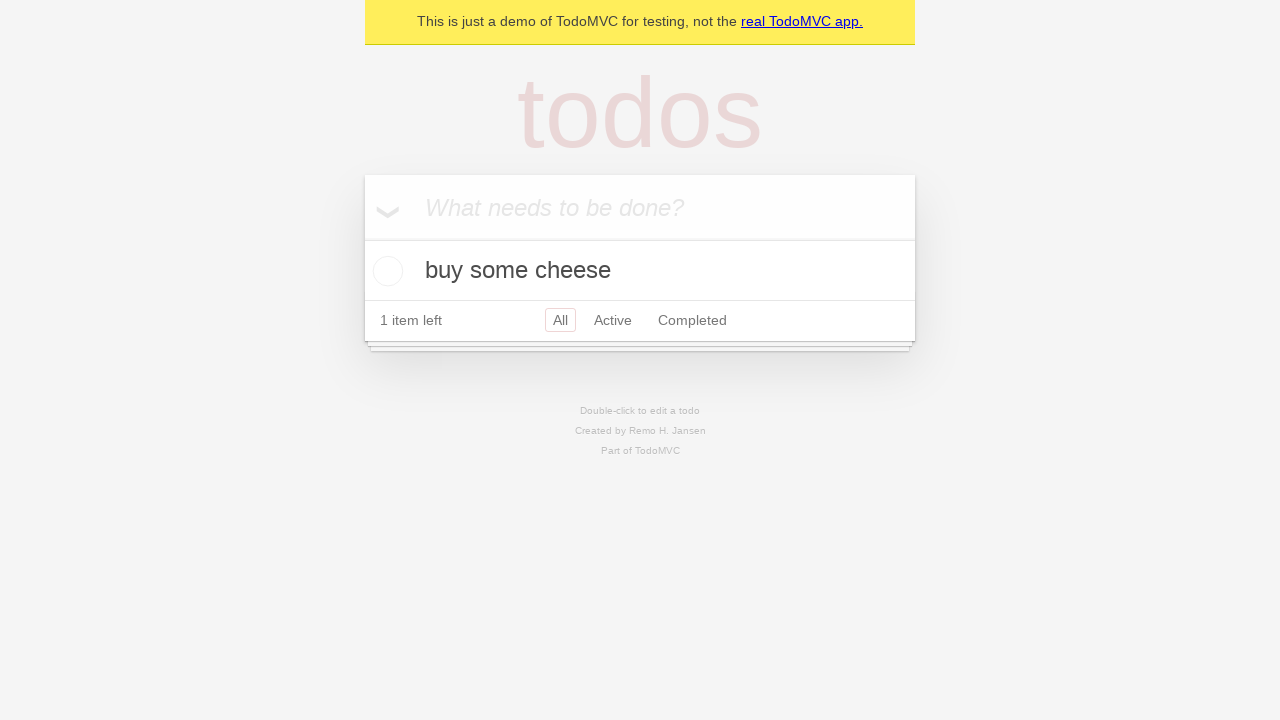

Filled todo input with 'feed the cat' on internal:attr=[placeholder="What needs to be done?"i]
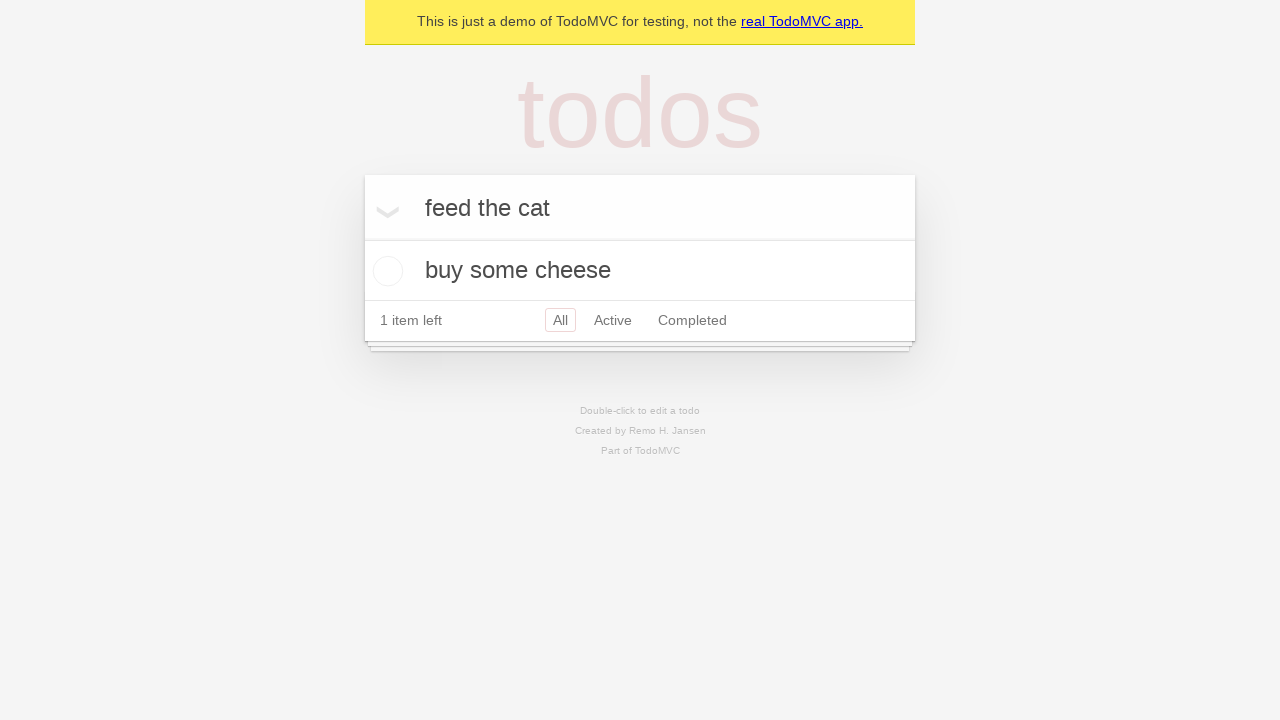

Pressed Enter to add second todo on internal:attr=[placeholder="What needs to be done?"i]
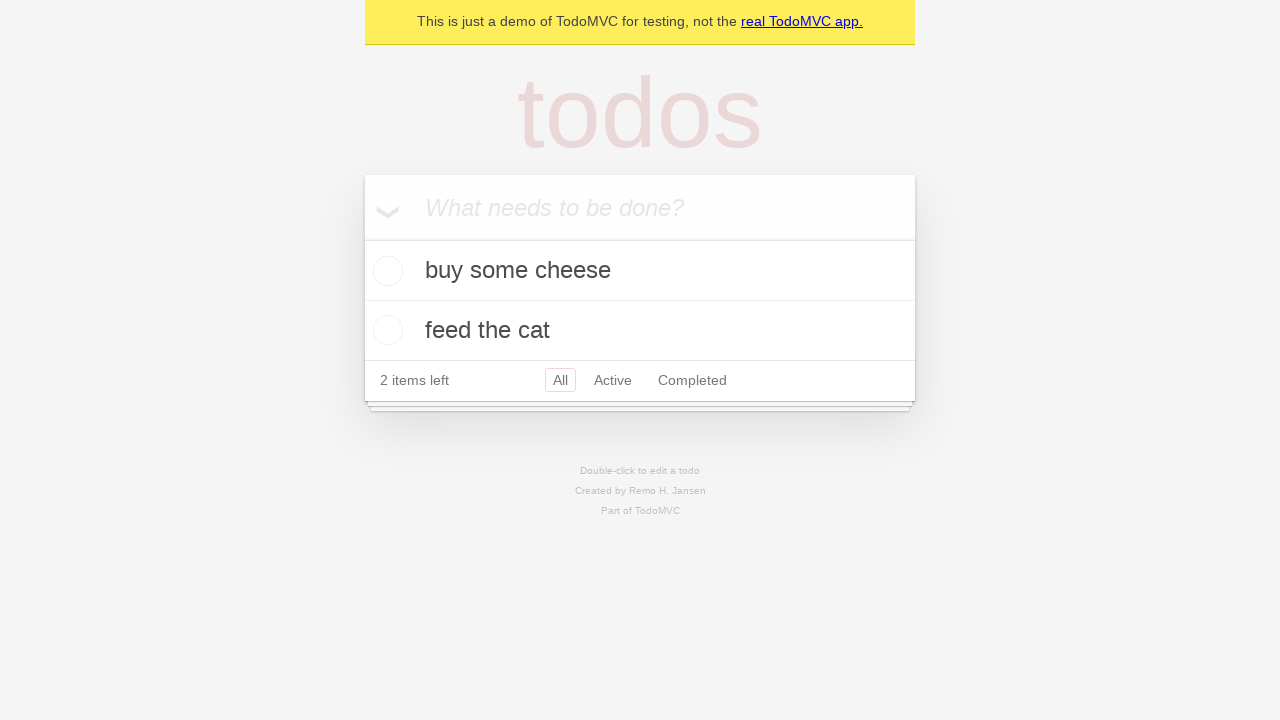

Filled todo input with 'book a doctors appointment' on internal:attr=[placeholder="What needs to be done?"i]
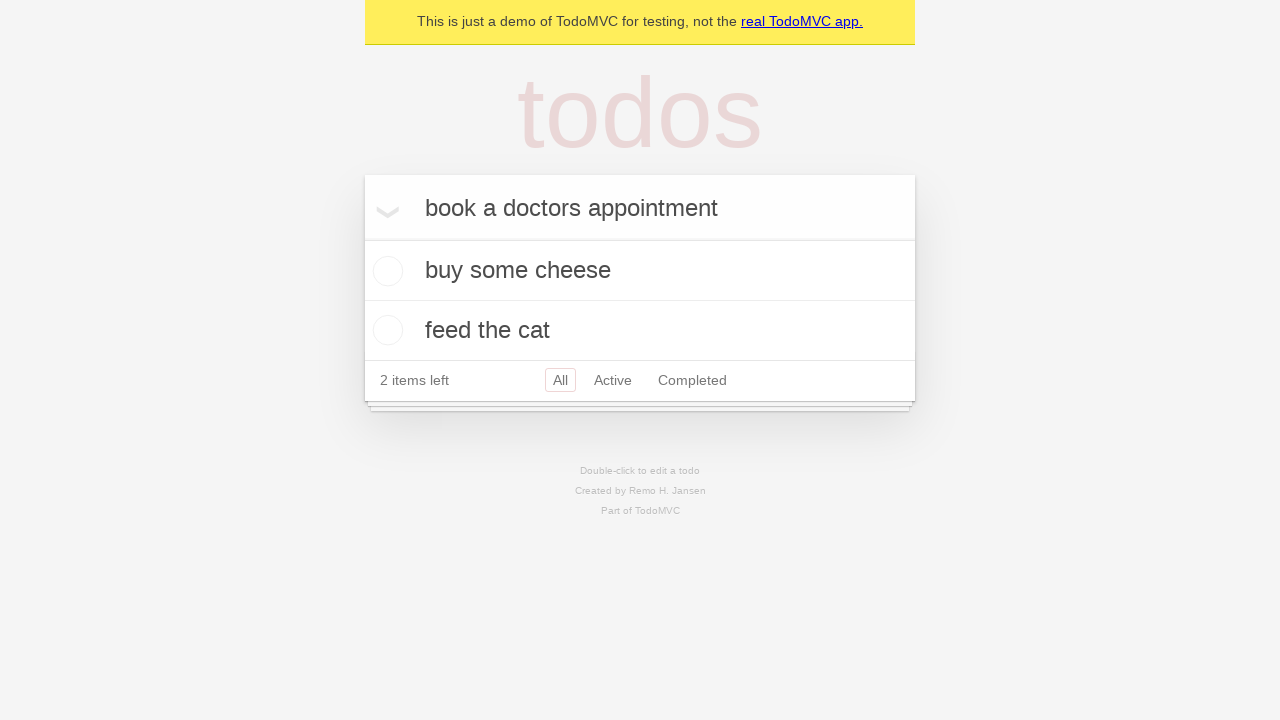

Pressed Enter to add third todo on internal:attr=[placeholder="What needs to be done?"i]
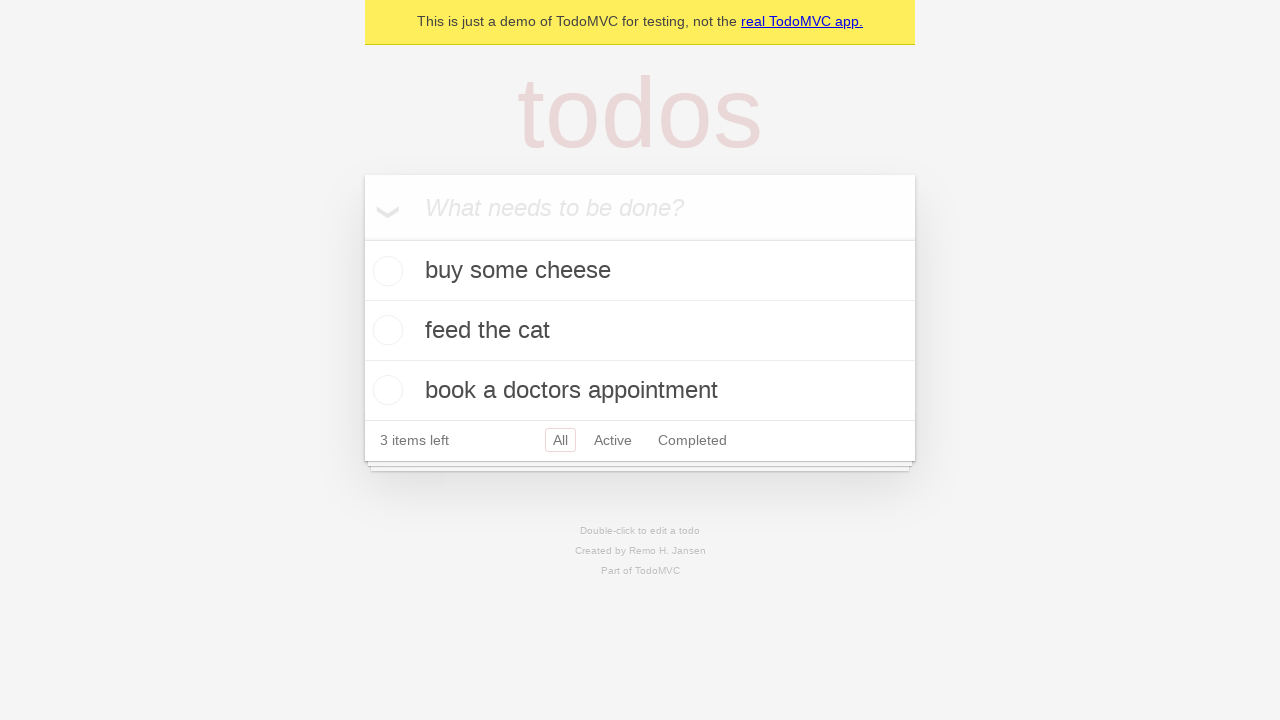

Checked 'Mark all as complete' checkbox to complete all todos at (362, 238) on internal:label="Mark all as complete"i
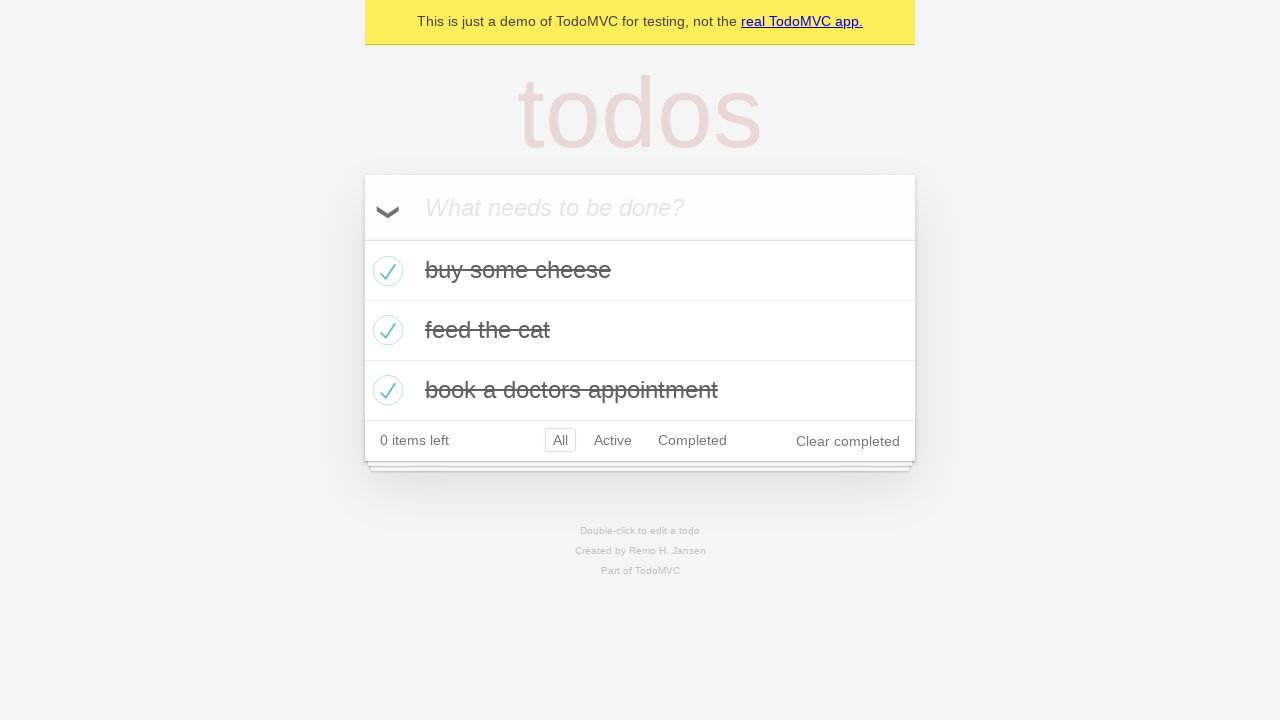

Unchecked first todo item to mark it as incomplete at (385, 271) on internal:testid=[data-testid="todo-item"s] >> nth=0 >> internal:role=checkbox
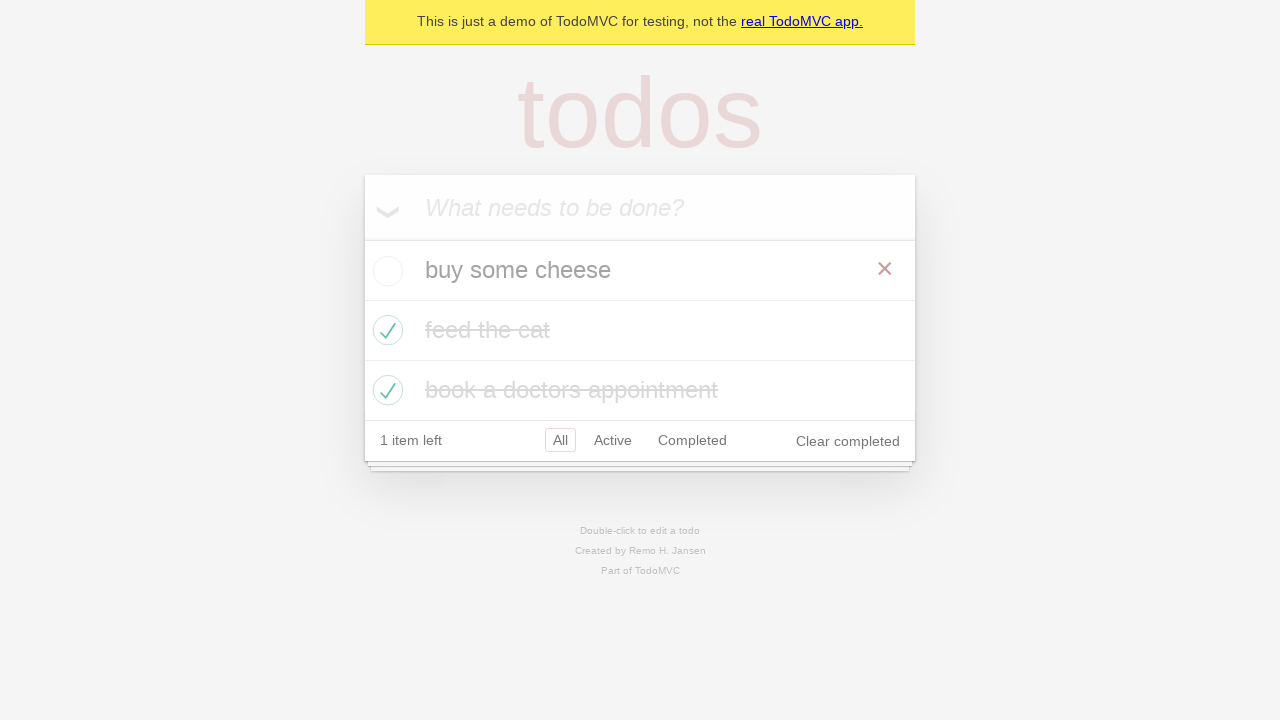

Checked first todo item again to mark it as complete at (385, 271) on internal:testid=[data-testid="todo-item"s] >> nth=0 >> internal:role=checkbox
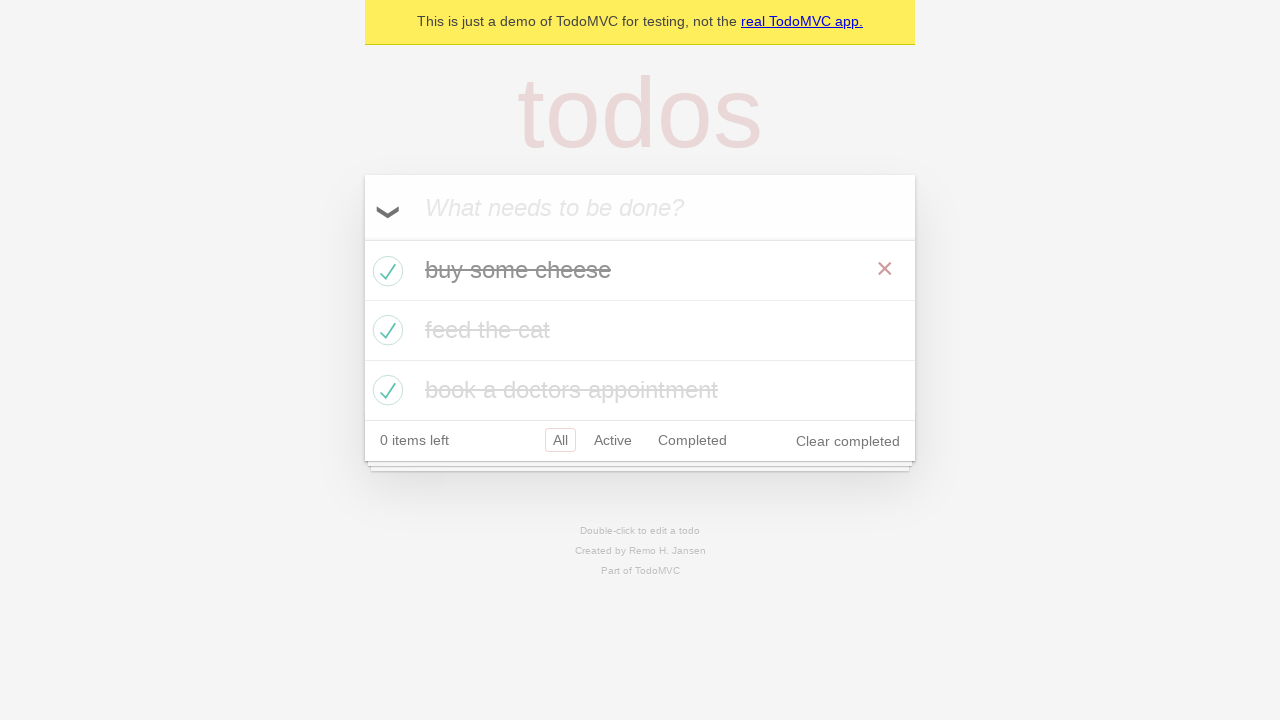

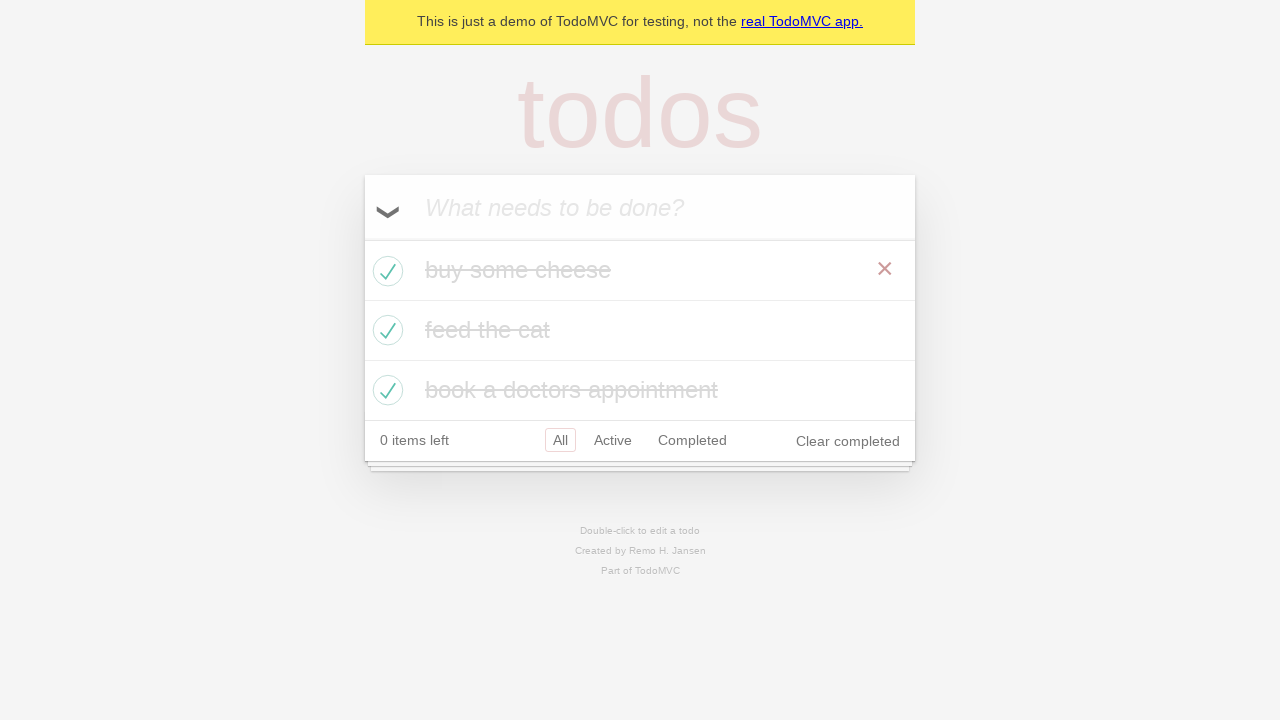